Tests frame and nested frame handling by filling form fields in a parent frame and its child frame, including navigating back to parent frame.

Starting URL: https://letcode.in/frame

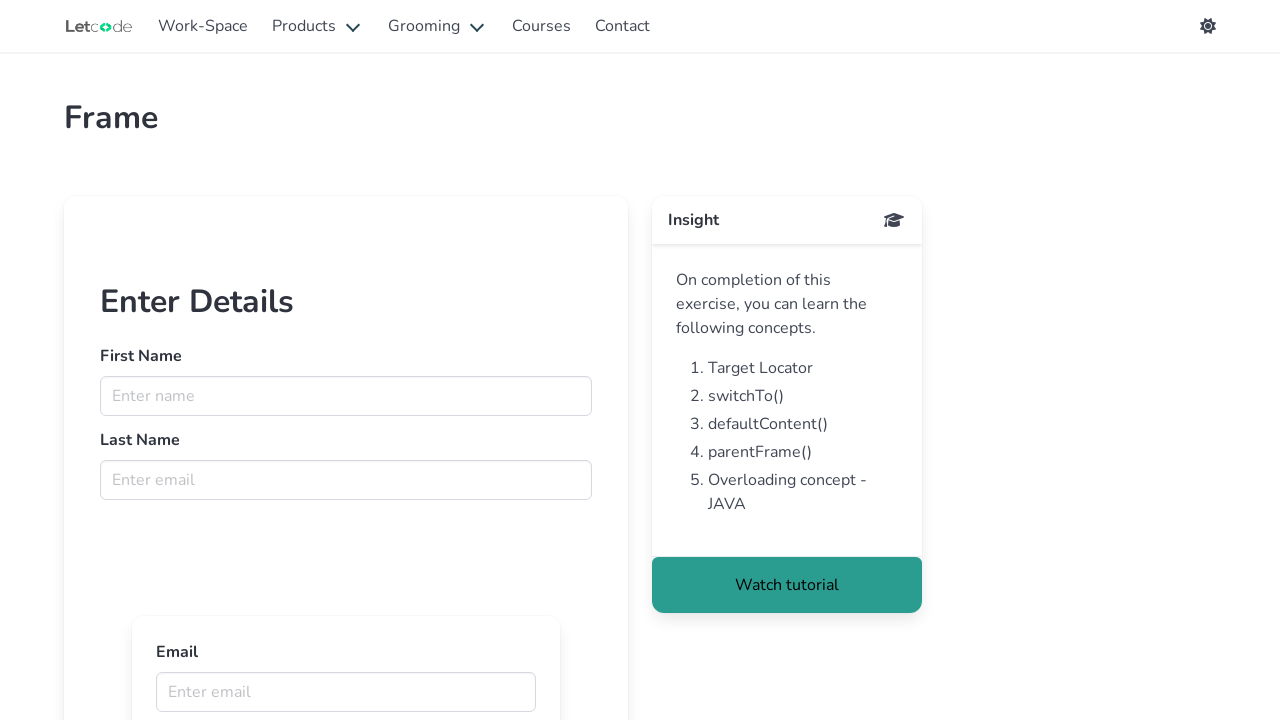

Accessed parent frame 'firstFr'
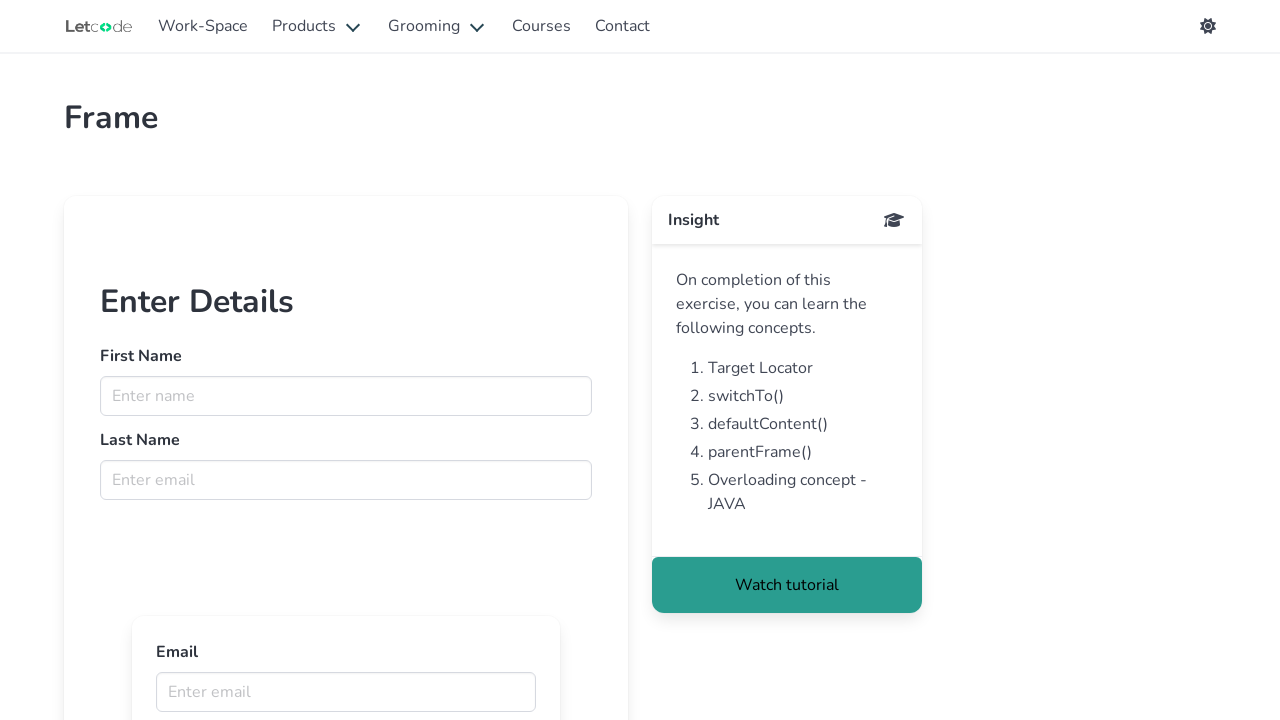

Filled first name 'Samuel' in parent frame on input[name="fname"]
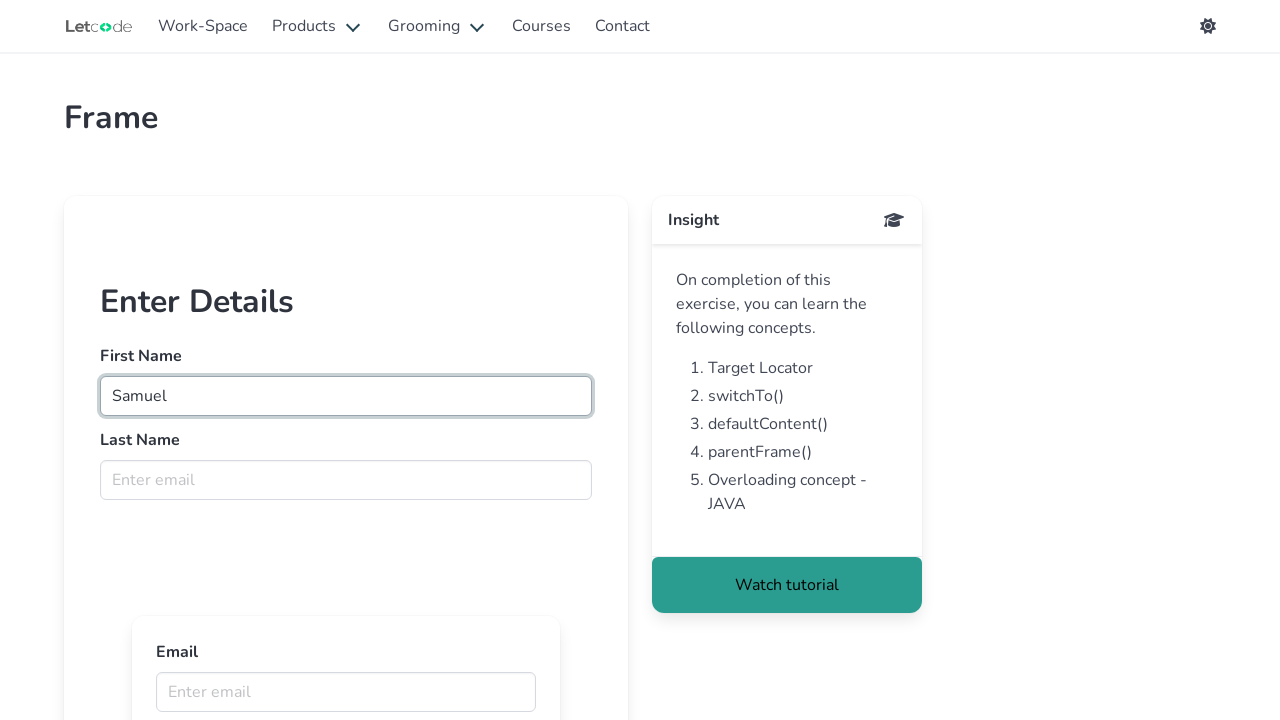

Filled last name 'Knight' in parent frame on input[name="lname"]
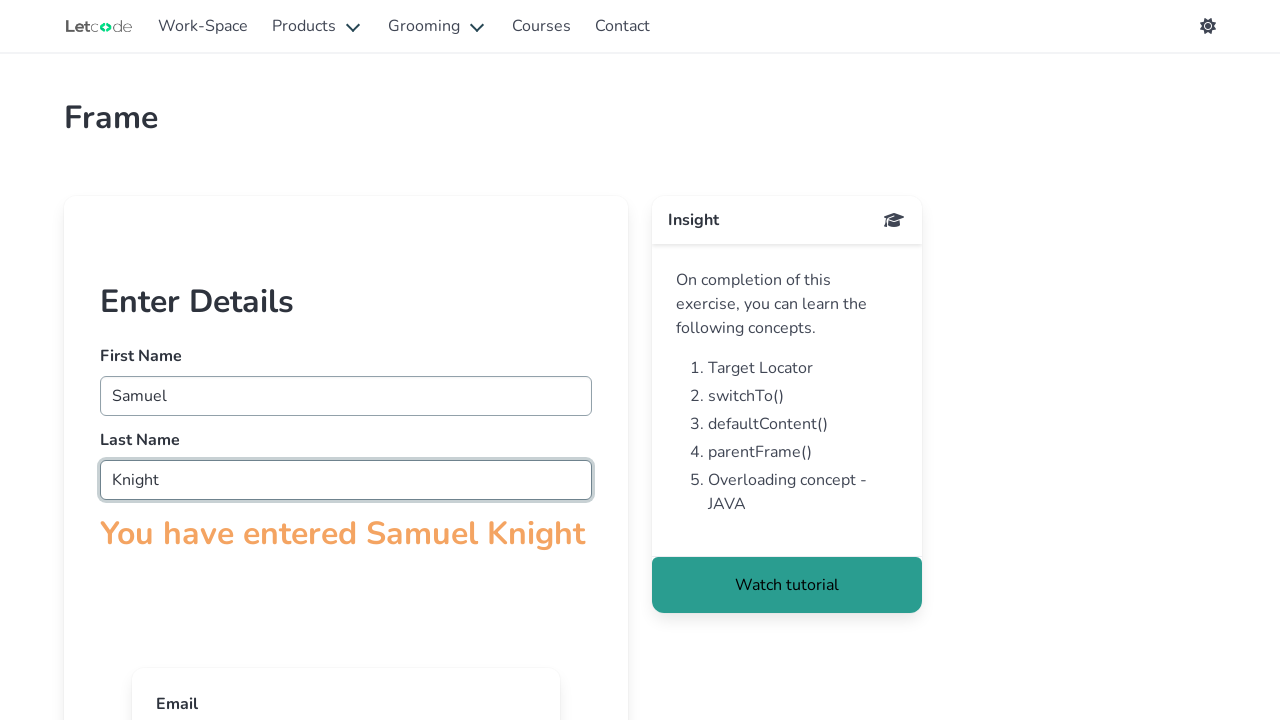

Accessed child frames from parent frame
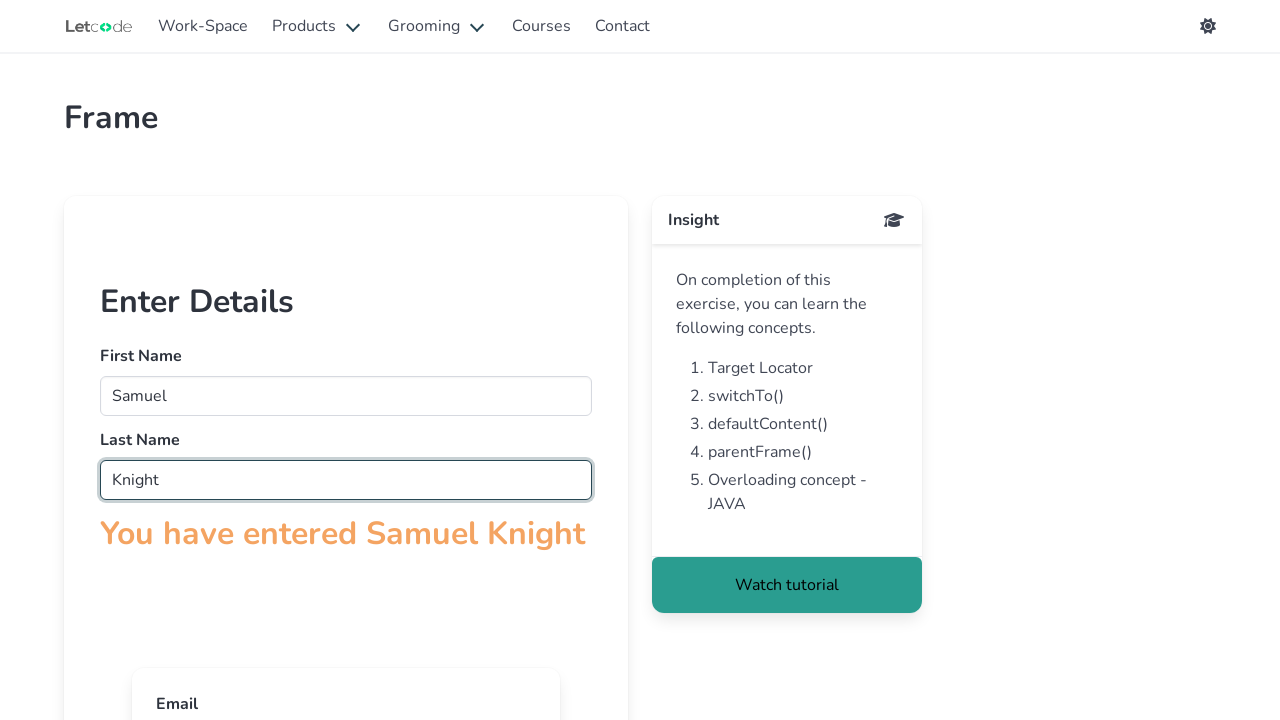

Filled email 'testuser@gmail.com' in child frame on input[name="email"]
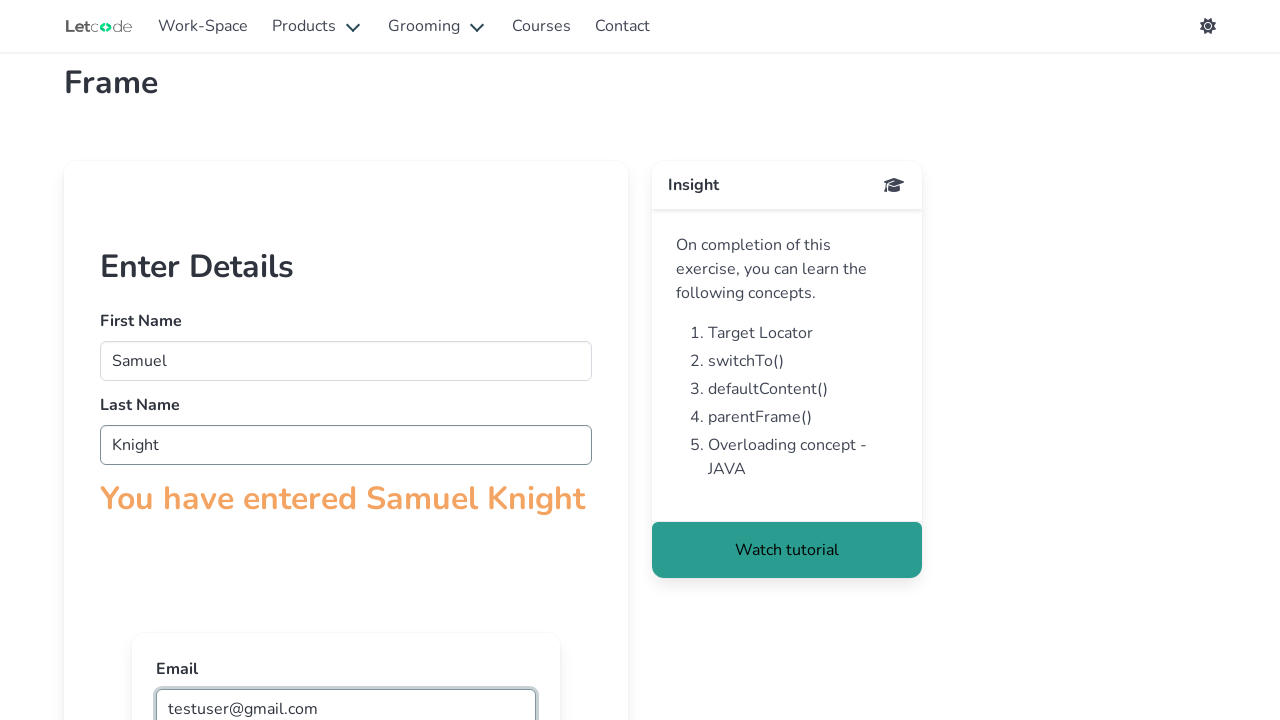

Navigated back to parent frame from child frame
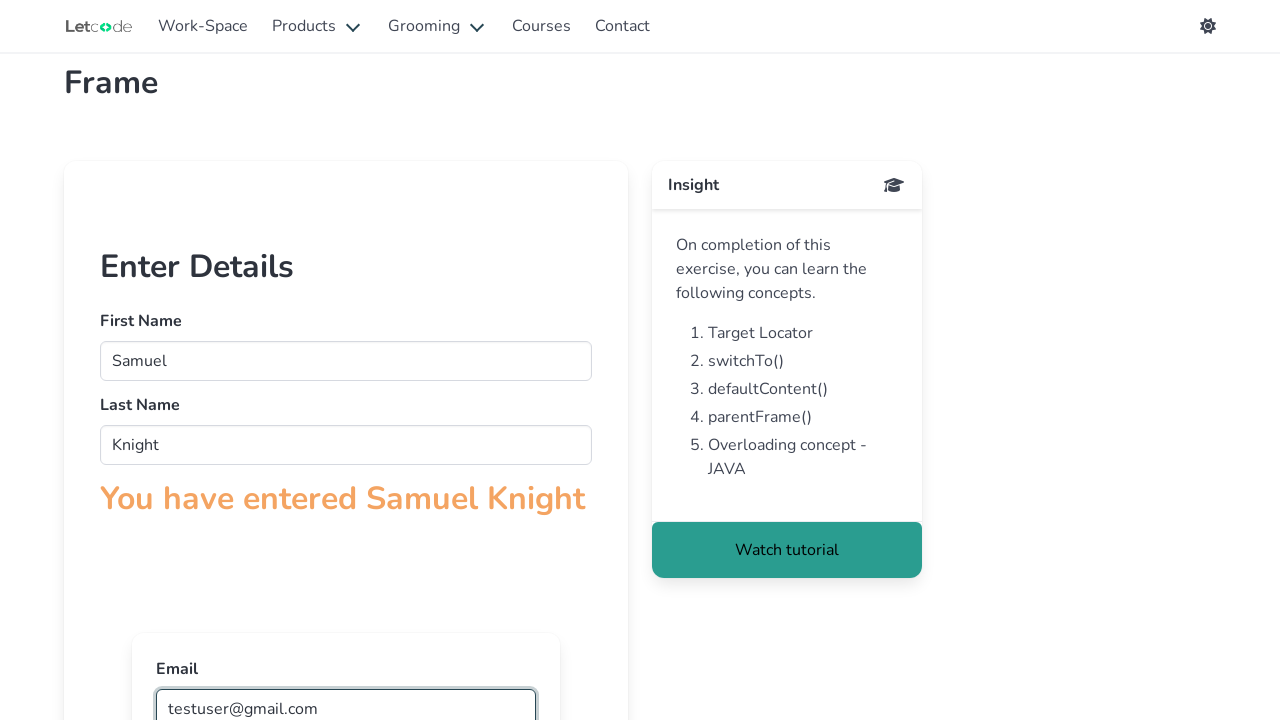

Updated last name to 'Davidson' in parent frame on input[name="lname"]
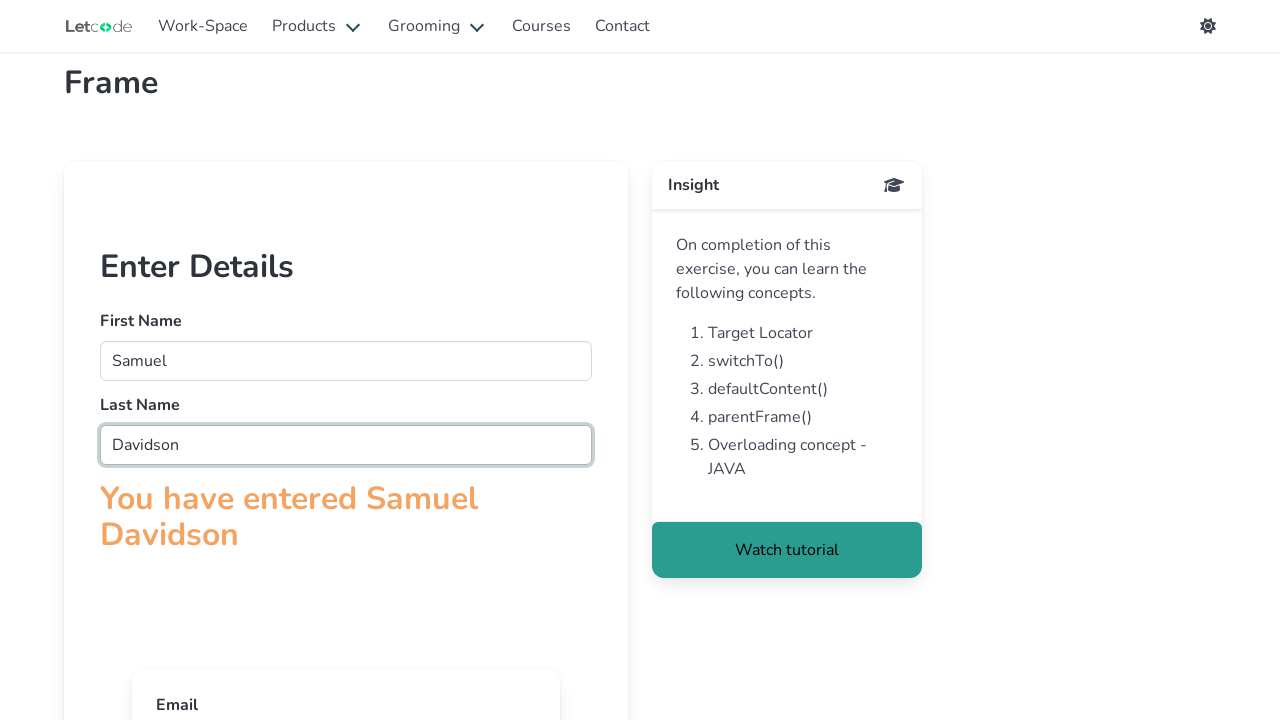

Waited 2000ms for page to stabilize
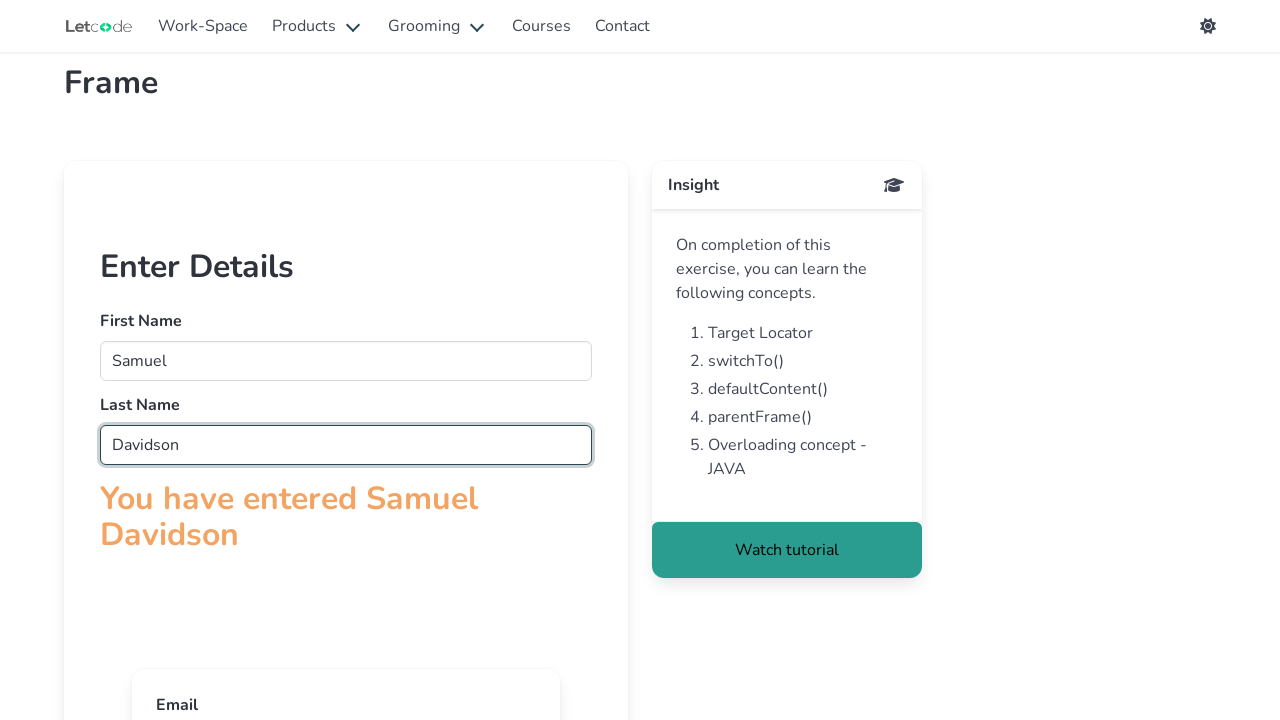

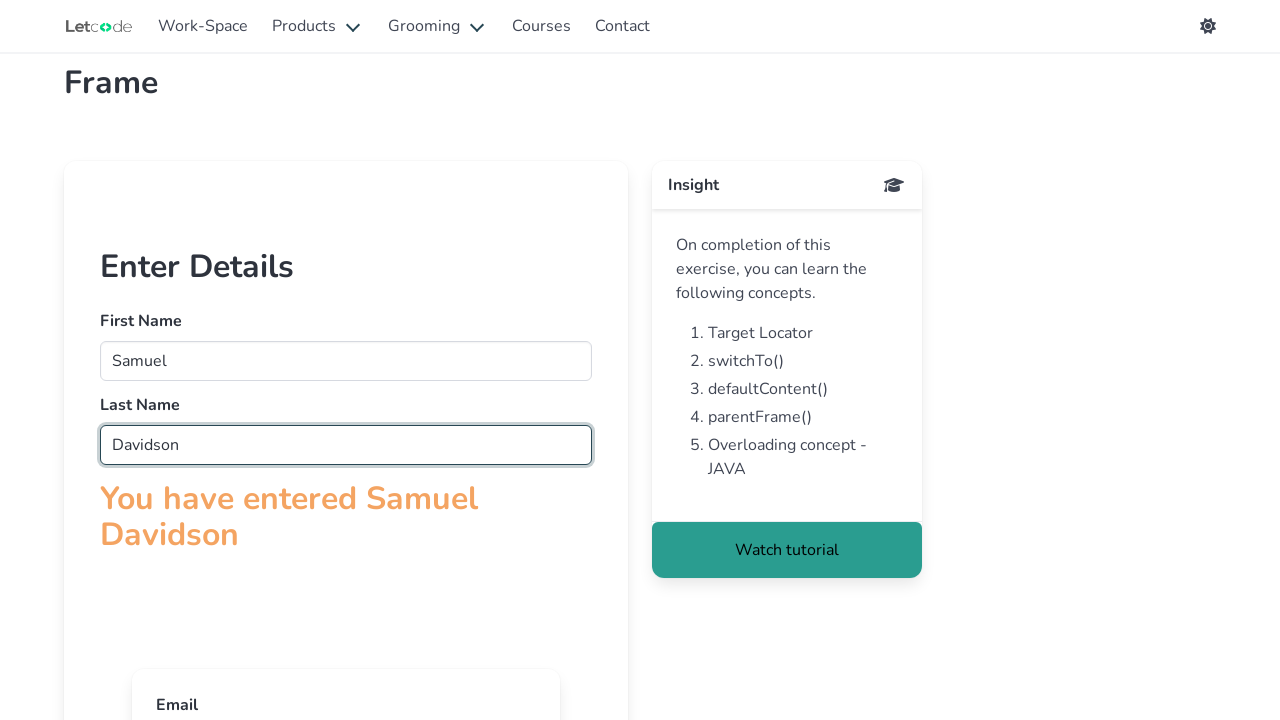